Tests explicit wait by clicking Start button and waiting for Hello World text to become visible

Starting URL: http://the-internet.herokuapp.com/dynamic_loading/2

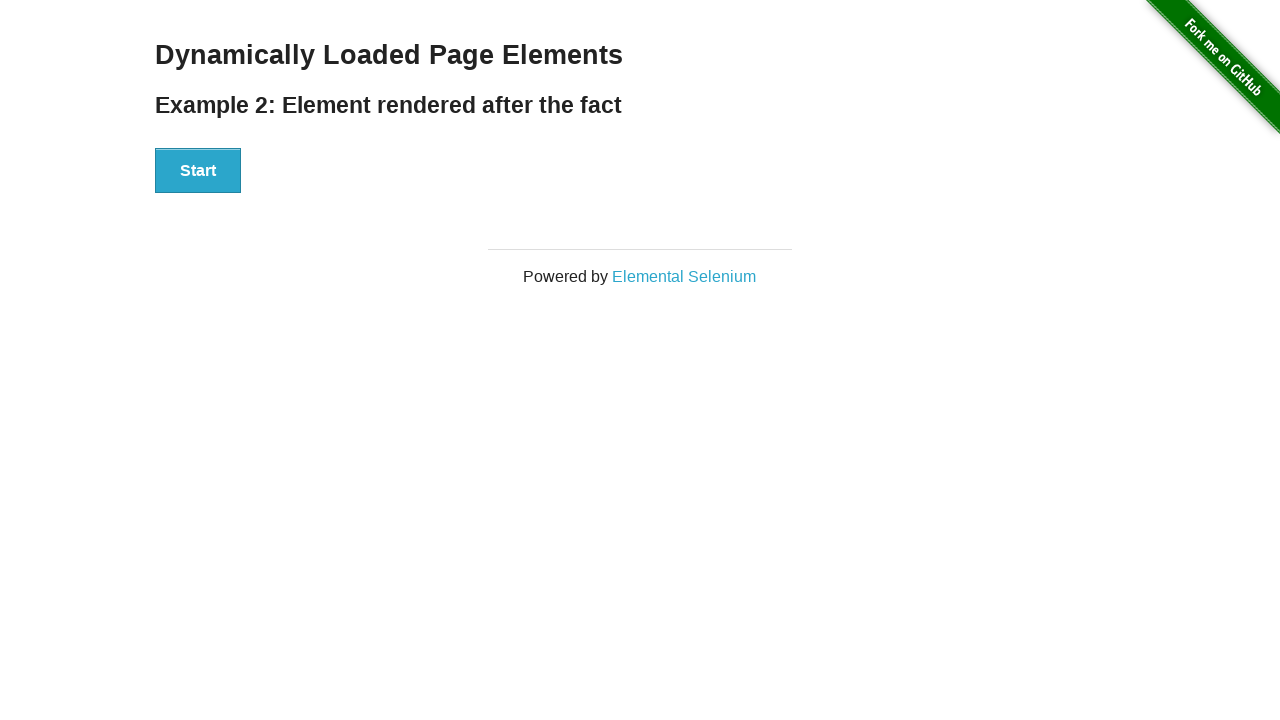

Clicked Start button at (198, 171) on xpath=//button
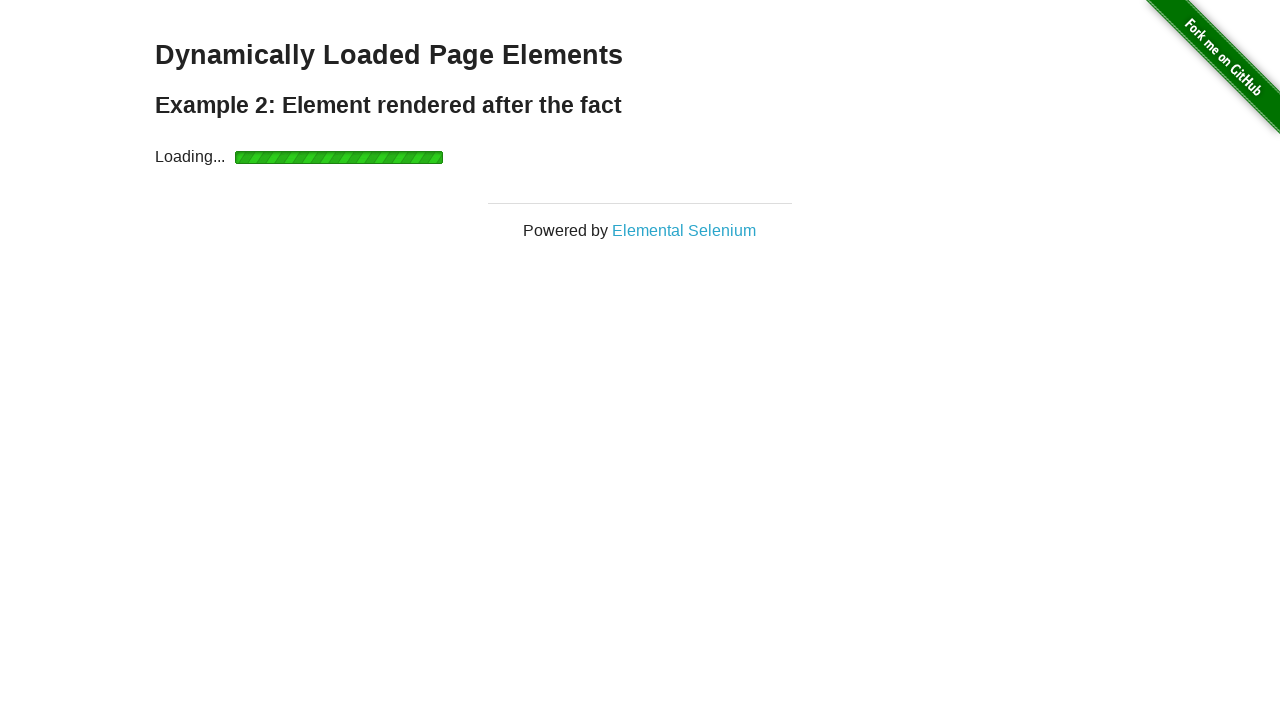

Waited for Hello World text to become visible
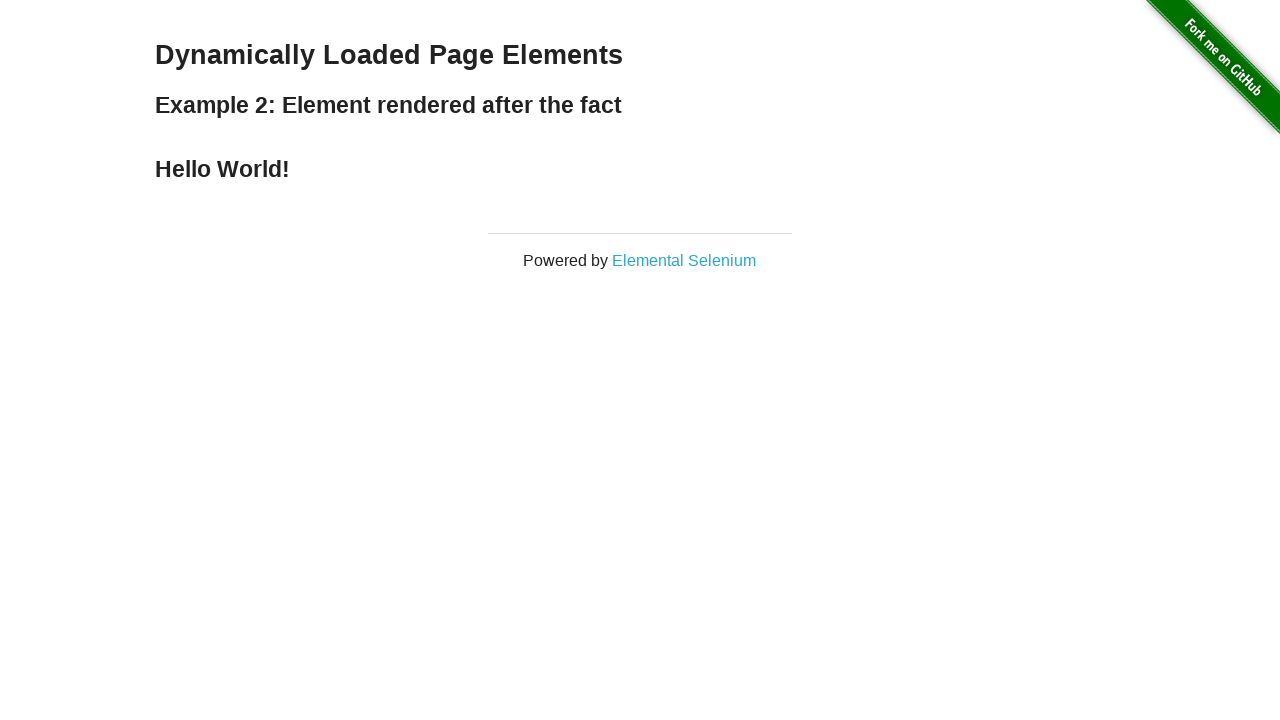

Verified that the text content is 'Hello World!'
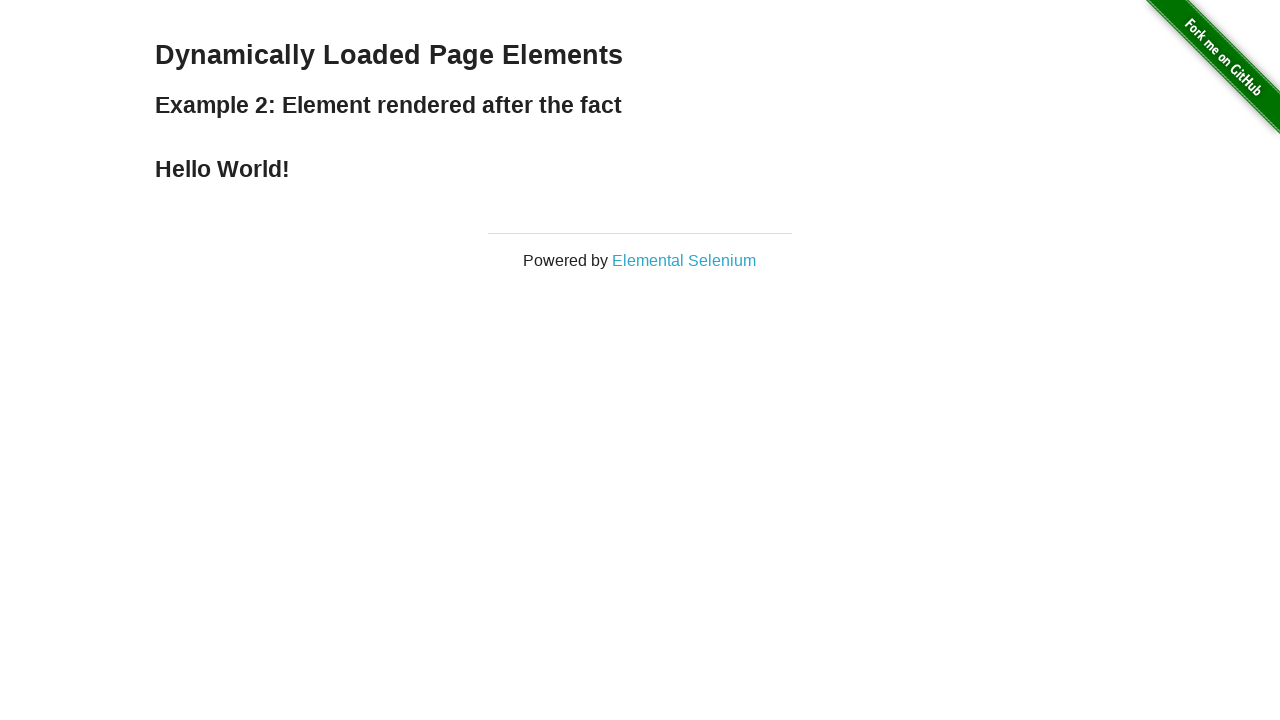

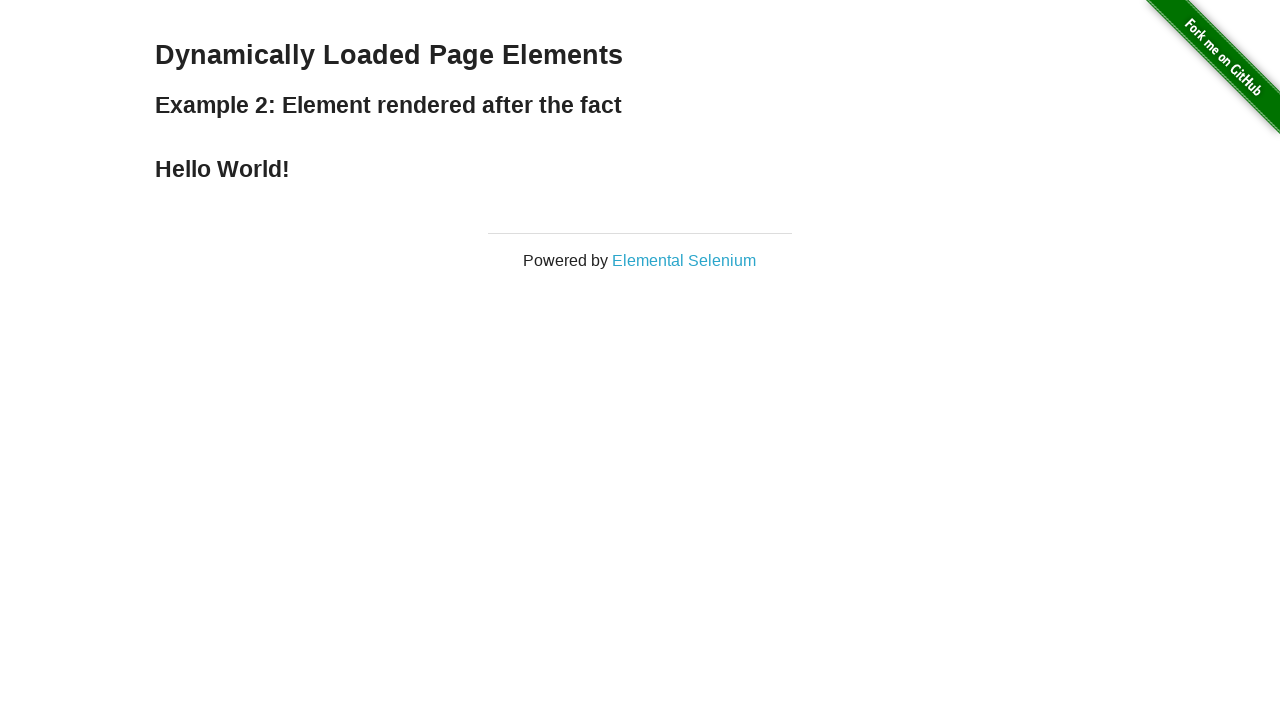